Tests React Semantic UI searchable dropdown by typing and selecting different country names

Starting URL: https://react.semantic-ui.com/maximize/dropdown-example-search-selection/

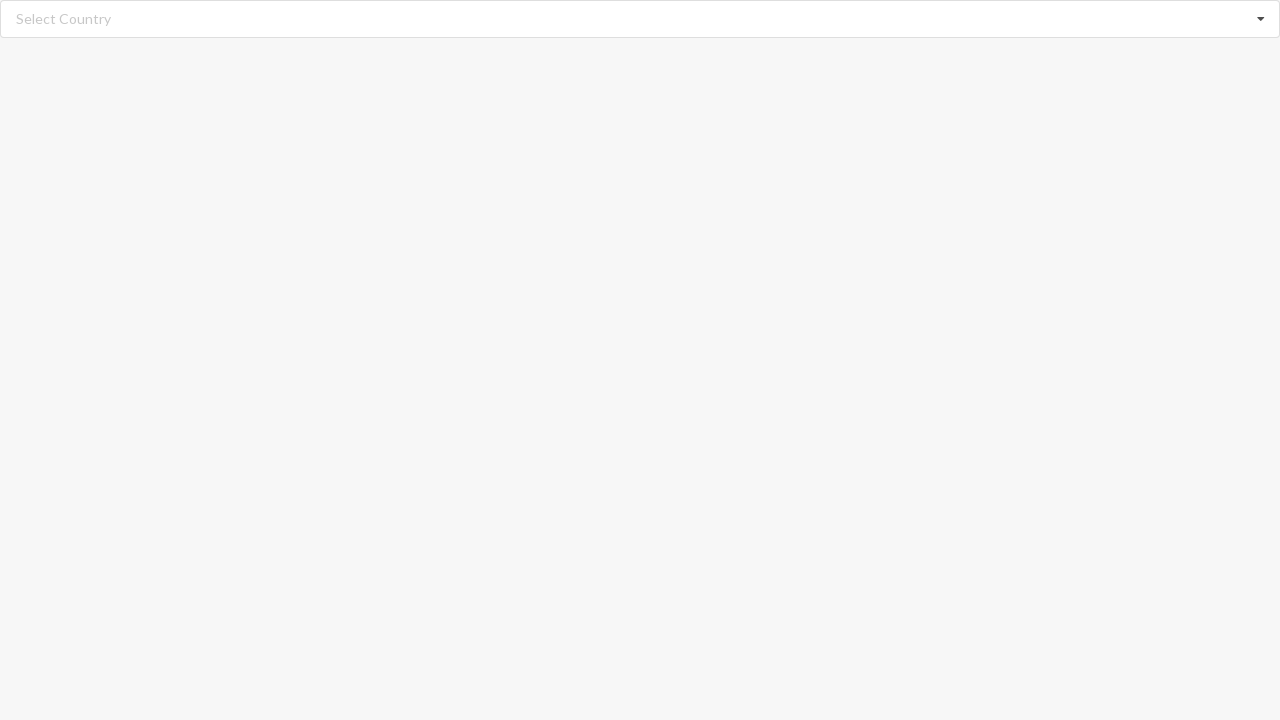

Typed 'Afghanistan' in searchable dropdown on div[role='combobox'] input.search
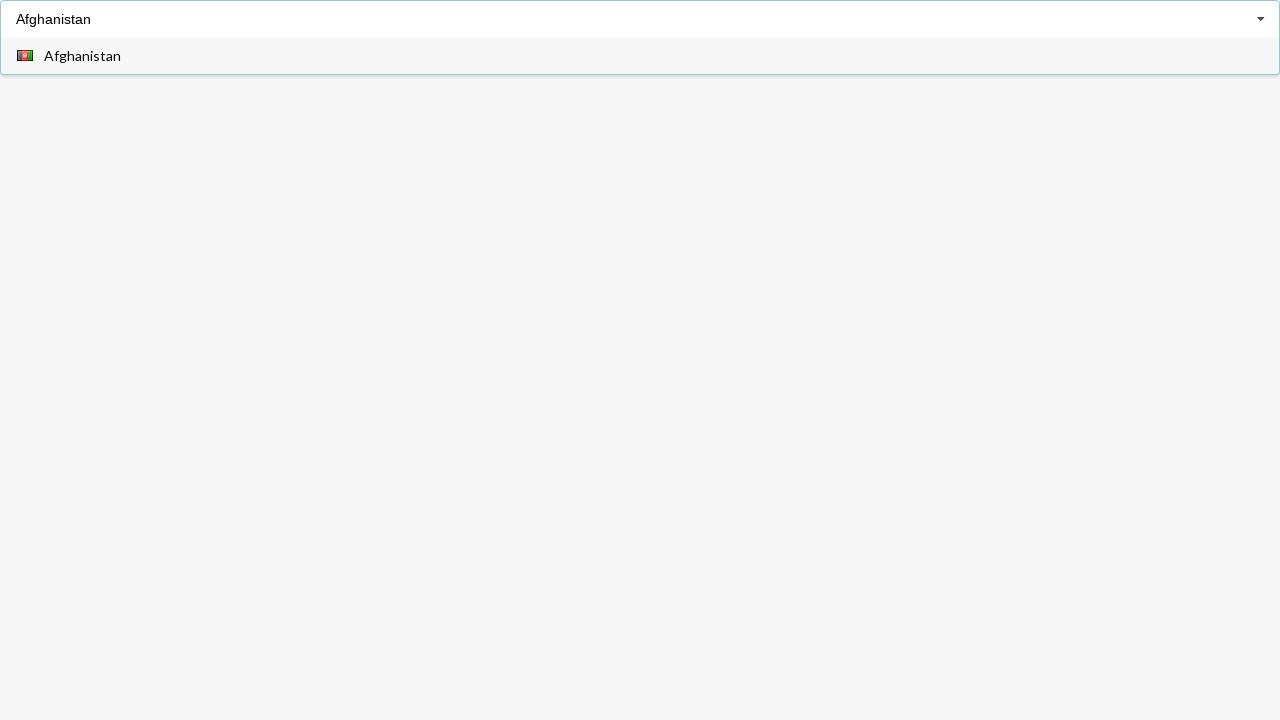

Dropdown options list appeared
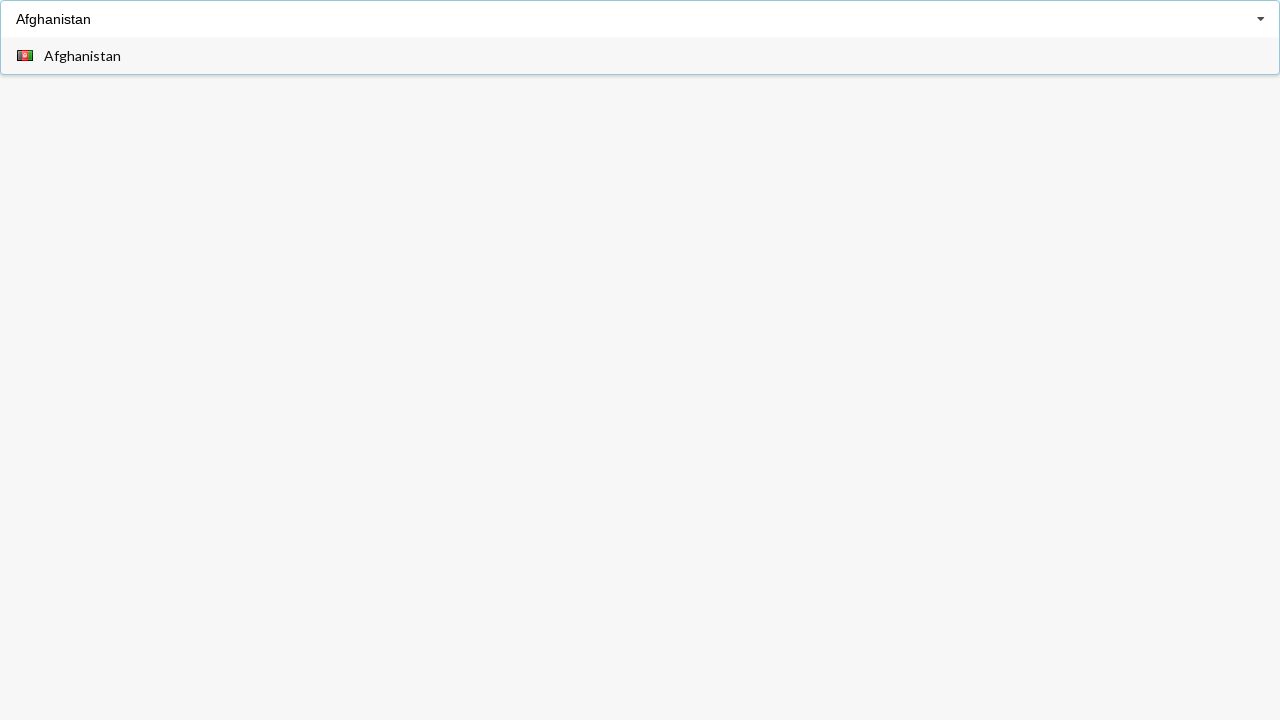

Selected 'Afghanistan' from dropdown at (82, 56) on div[role='listbox'] span.text:text('Afghanistan')
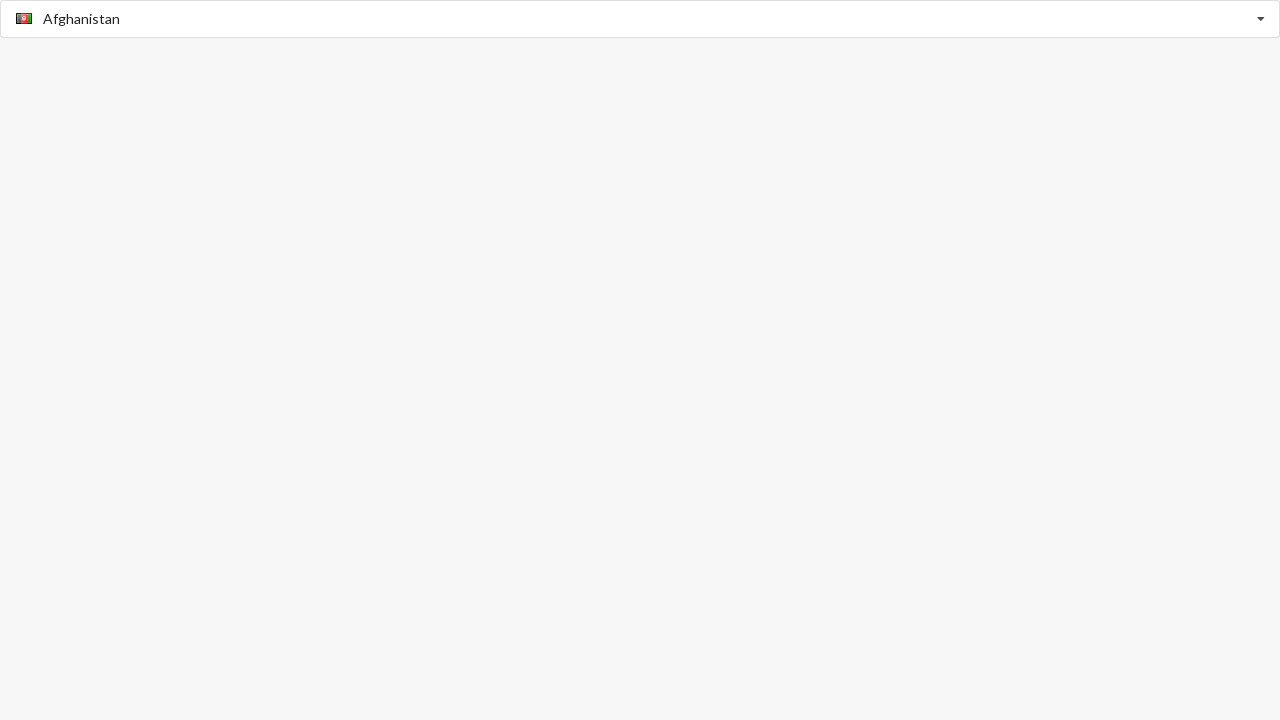

Typed 'Armenia' in searchable dropdown on div[role='combobox'] input.search
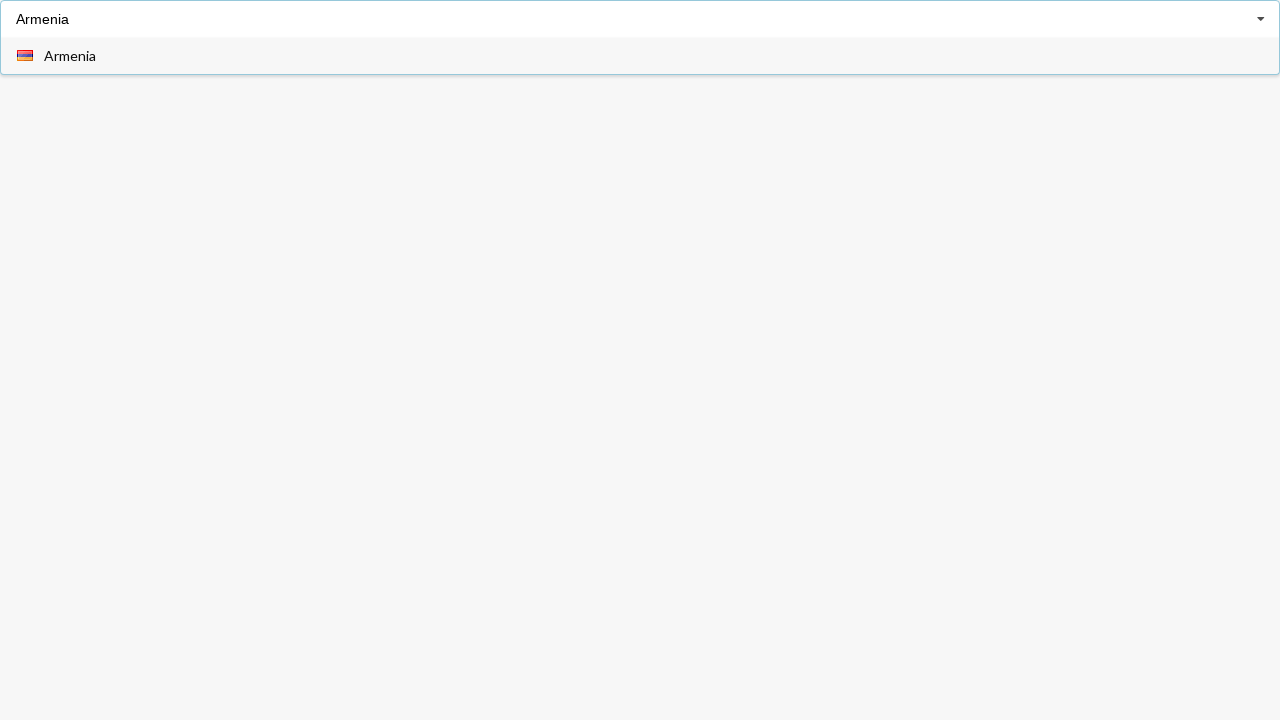

Dropdown options list appeared
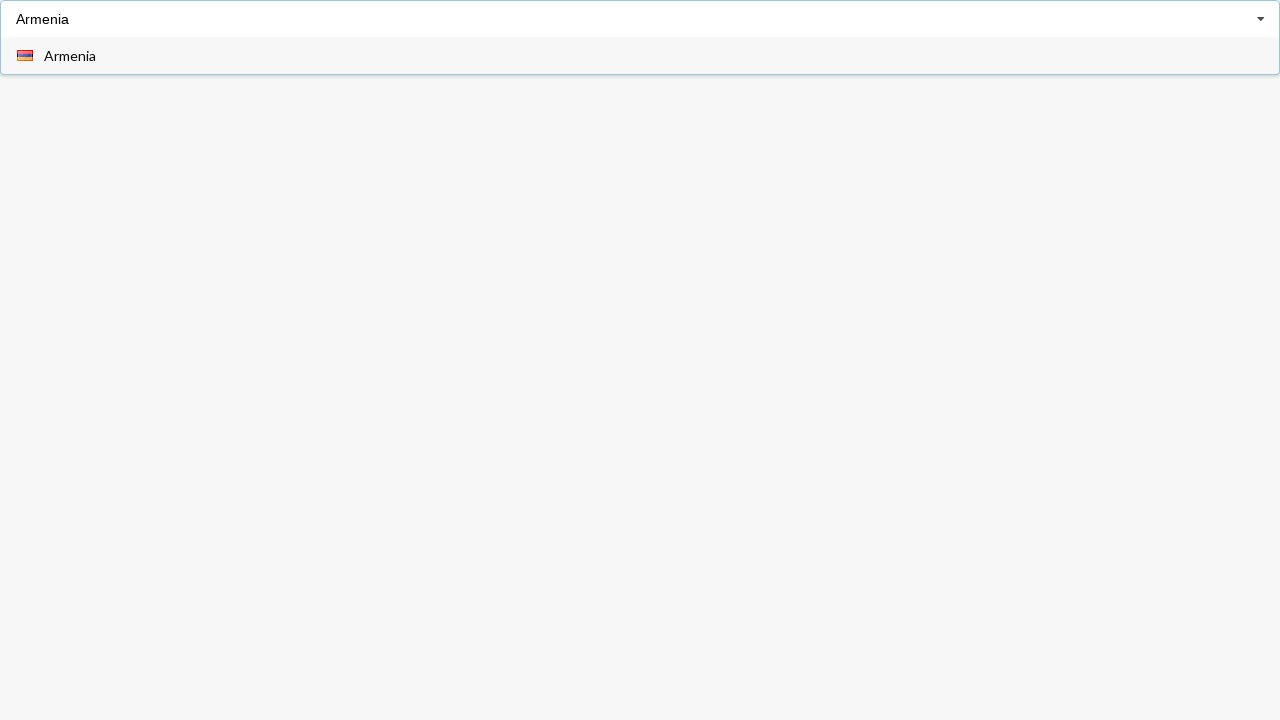

Selected 'Armenia' from dropdown at (70, 56) on div[role='listbox'] span.text:text('Armenia')
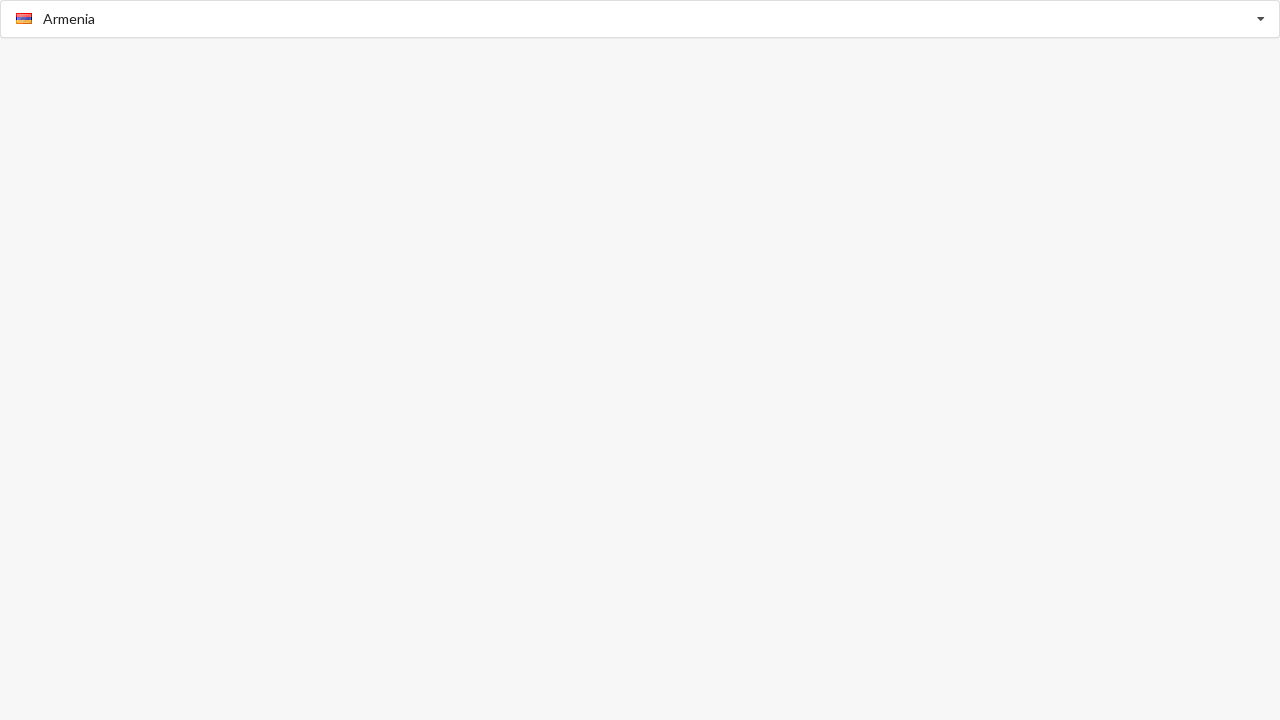

Typed 'Belgium' in searchable dropdown on div[role='combobox'] input.search
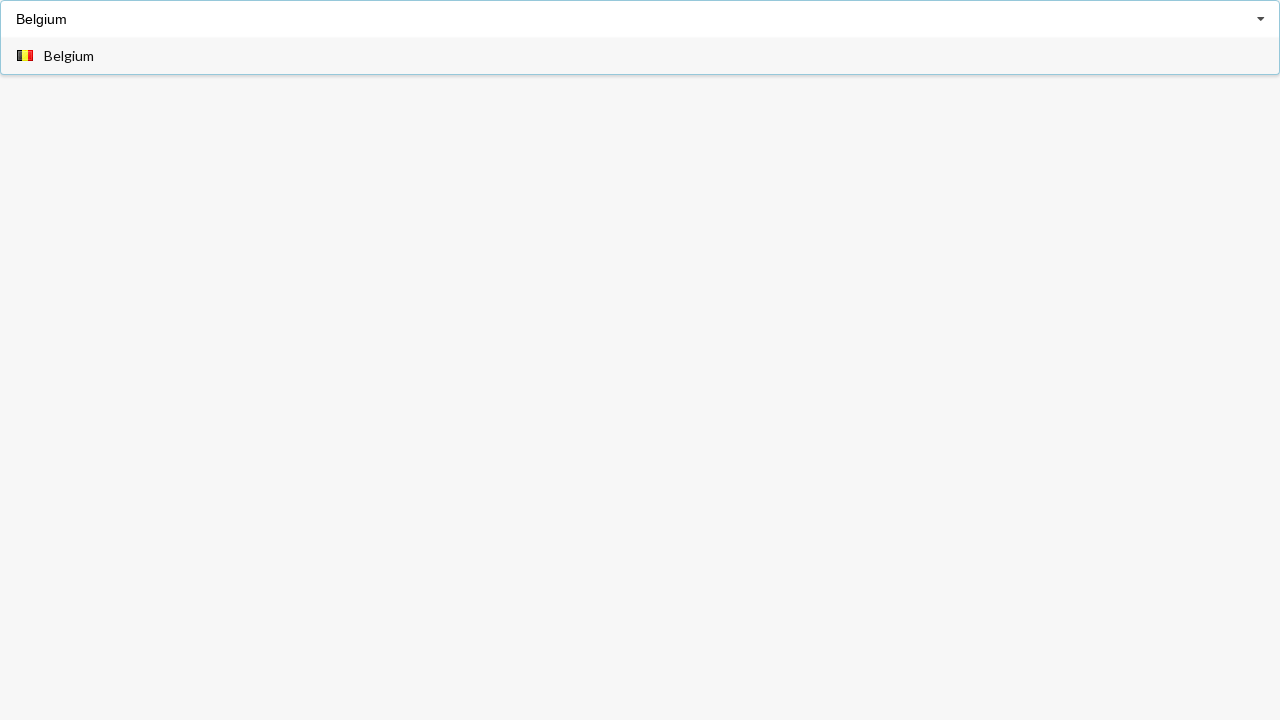

Dropdown options list appeared
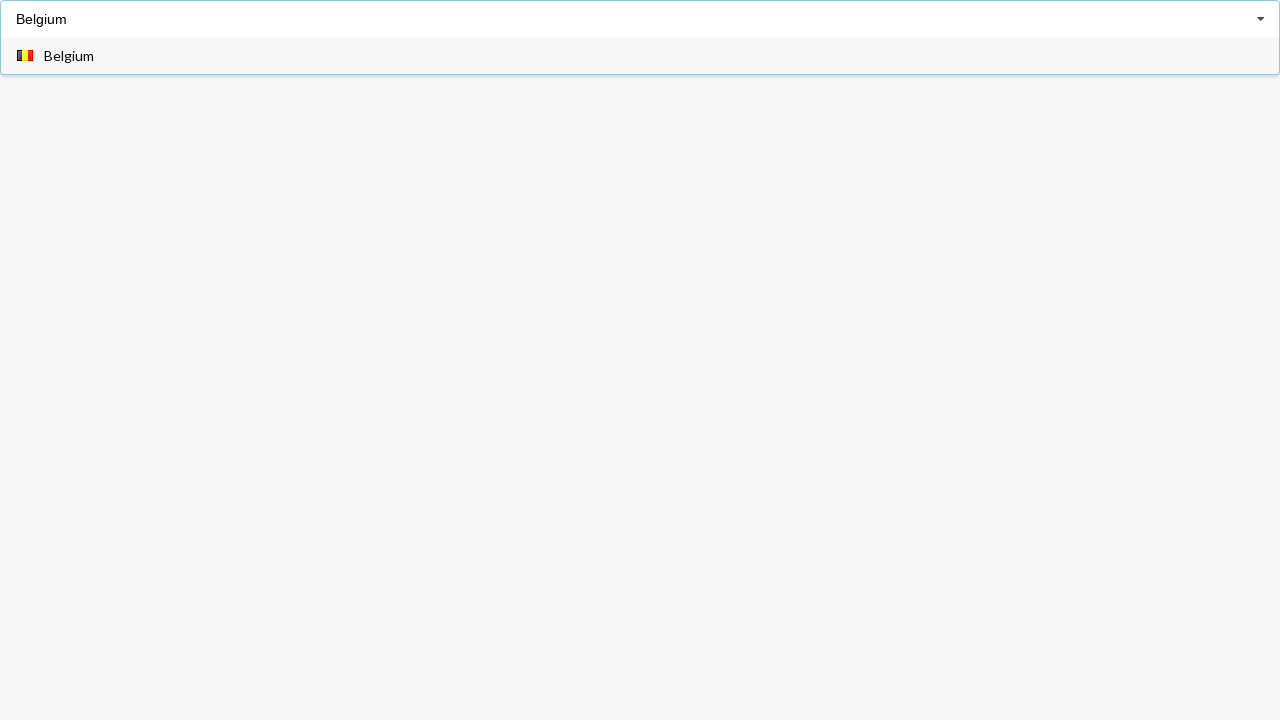

Selected 'Belgium' from dropdown at (69, 56) on div[role='listbox'] span.text:text('Belgium')
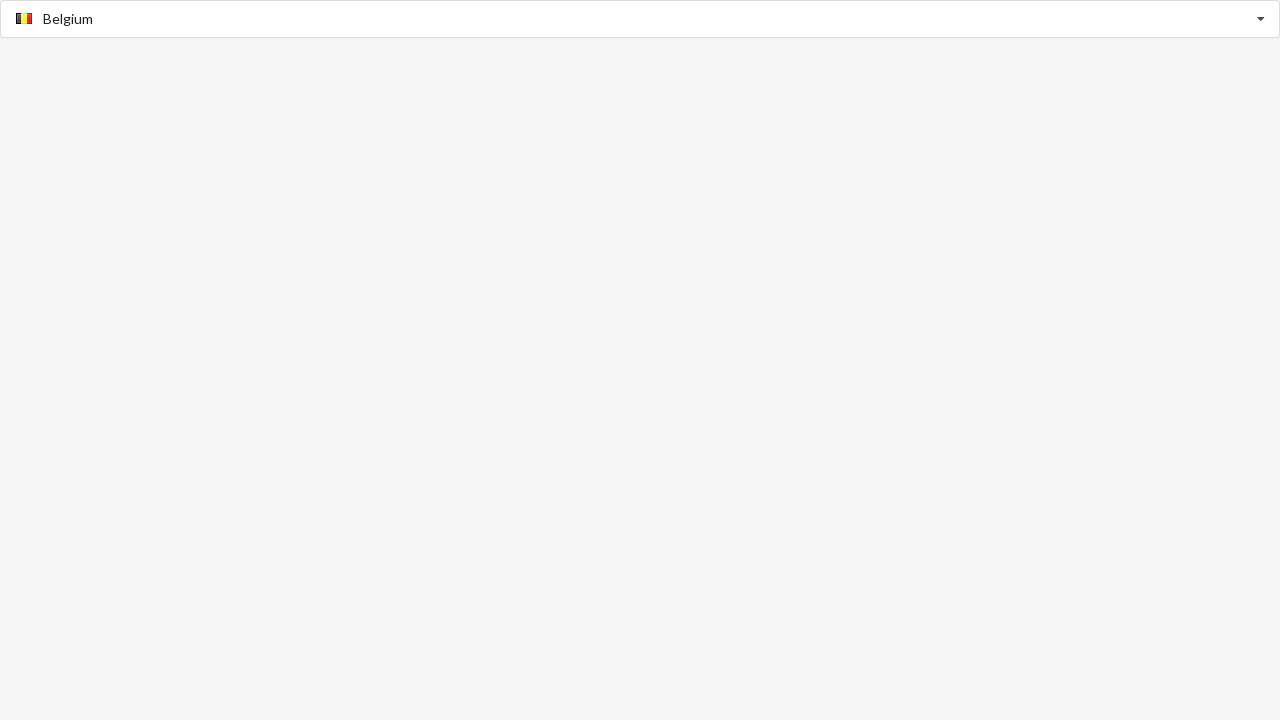

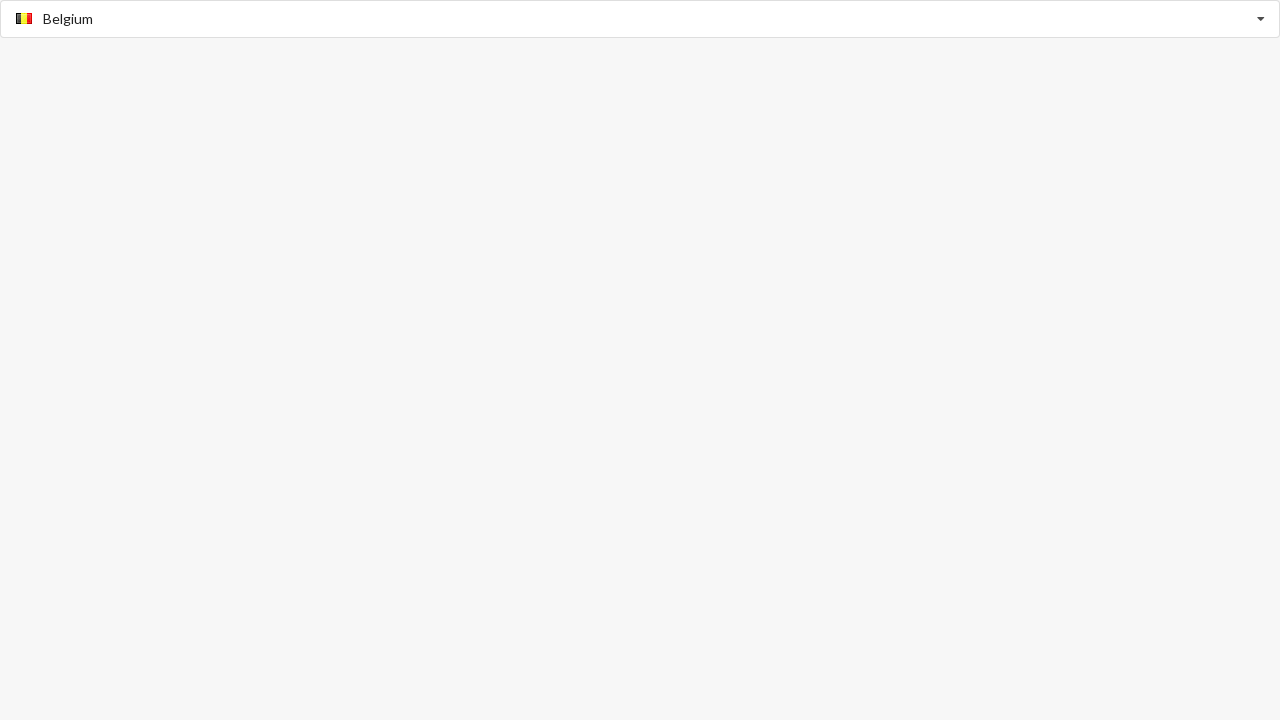